Tests registration form validation with an invalid email format and verifies appropriate error messages are shown

Starting URL: https://alada.vn/tai-khoan/dang-ky.html

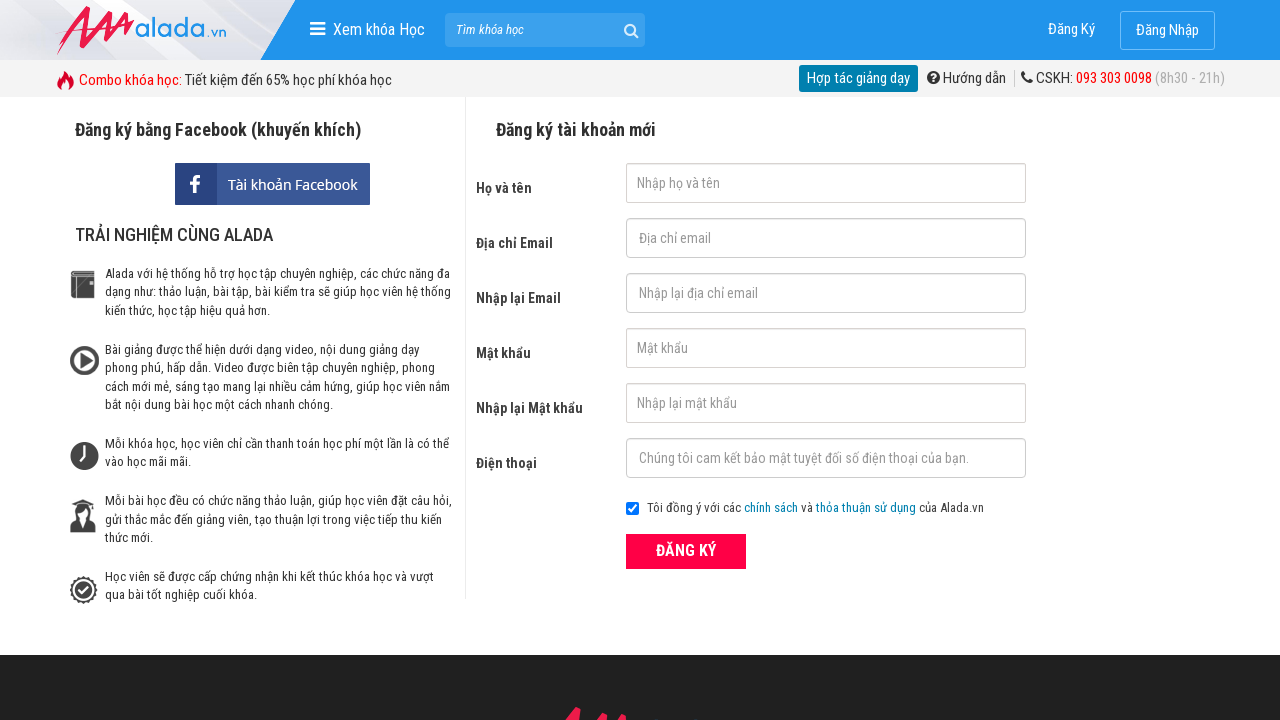

Navigated to registration page
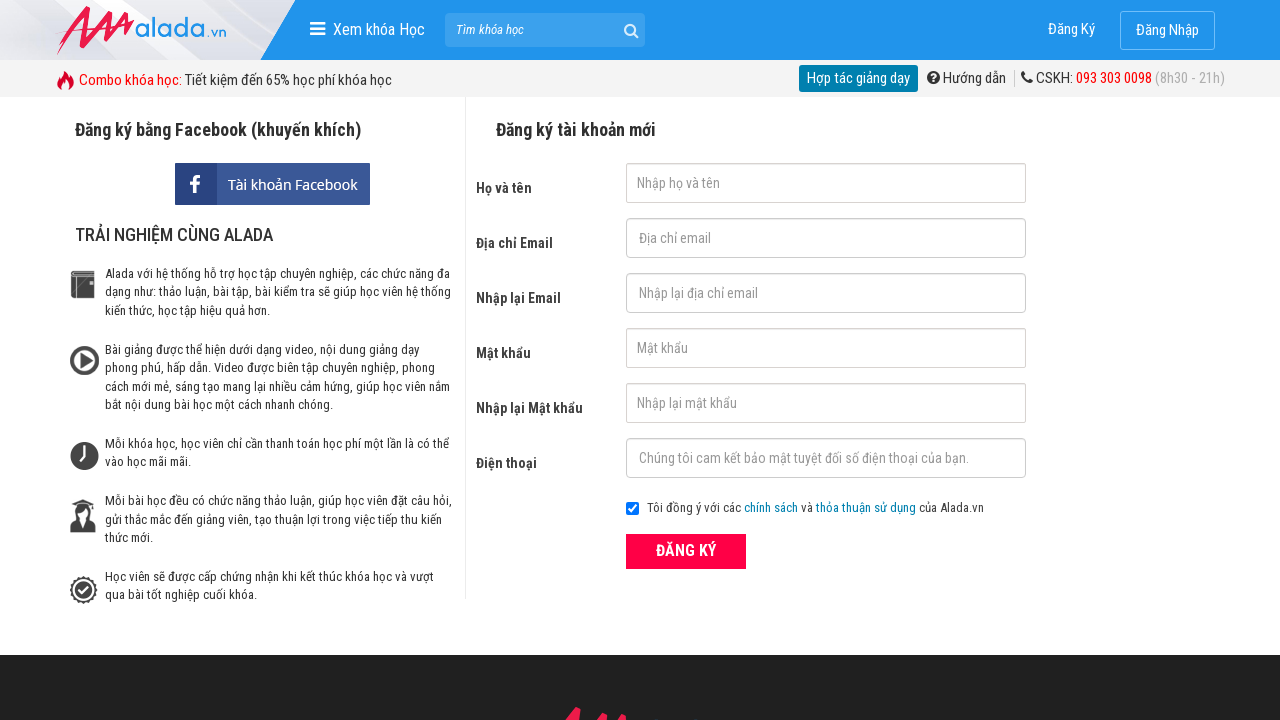

Filled first name field with 'Phạm Trâm' on #txtFirstname
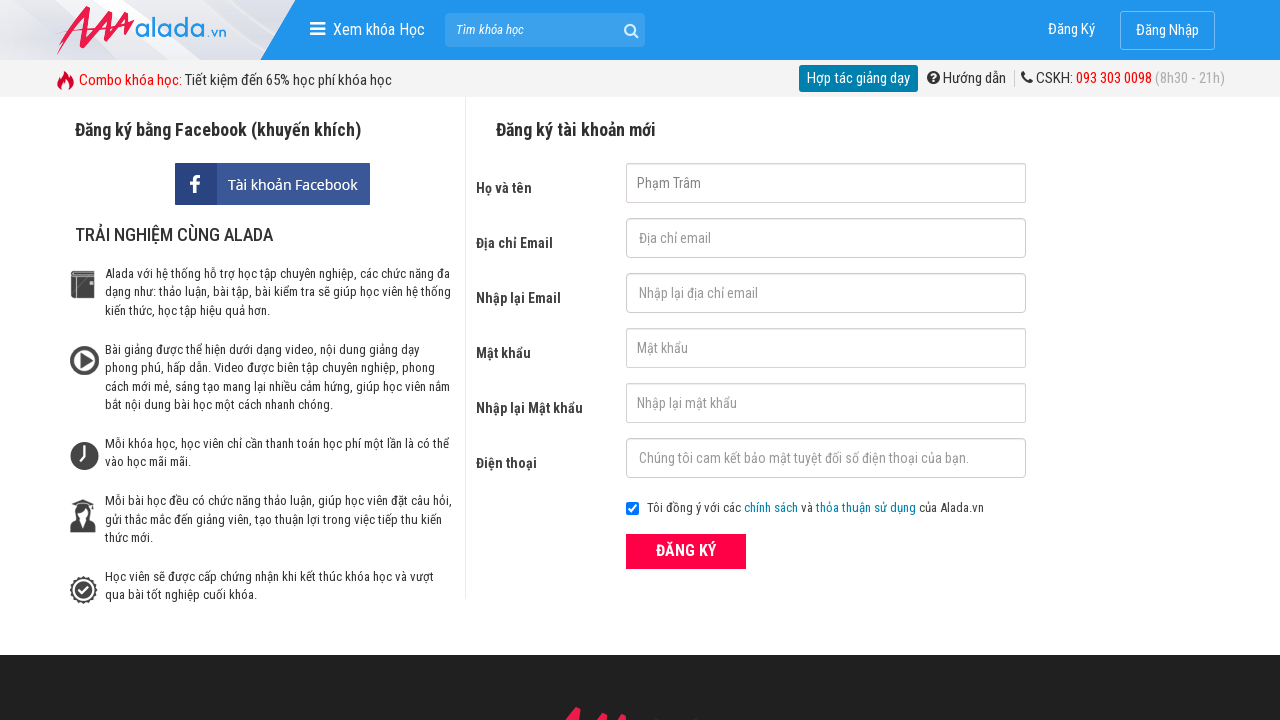

Filled email field with invalid email format 'test@test@test' on #txtEmail
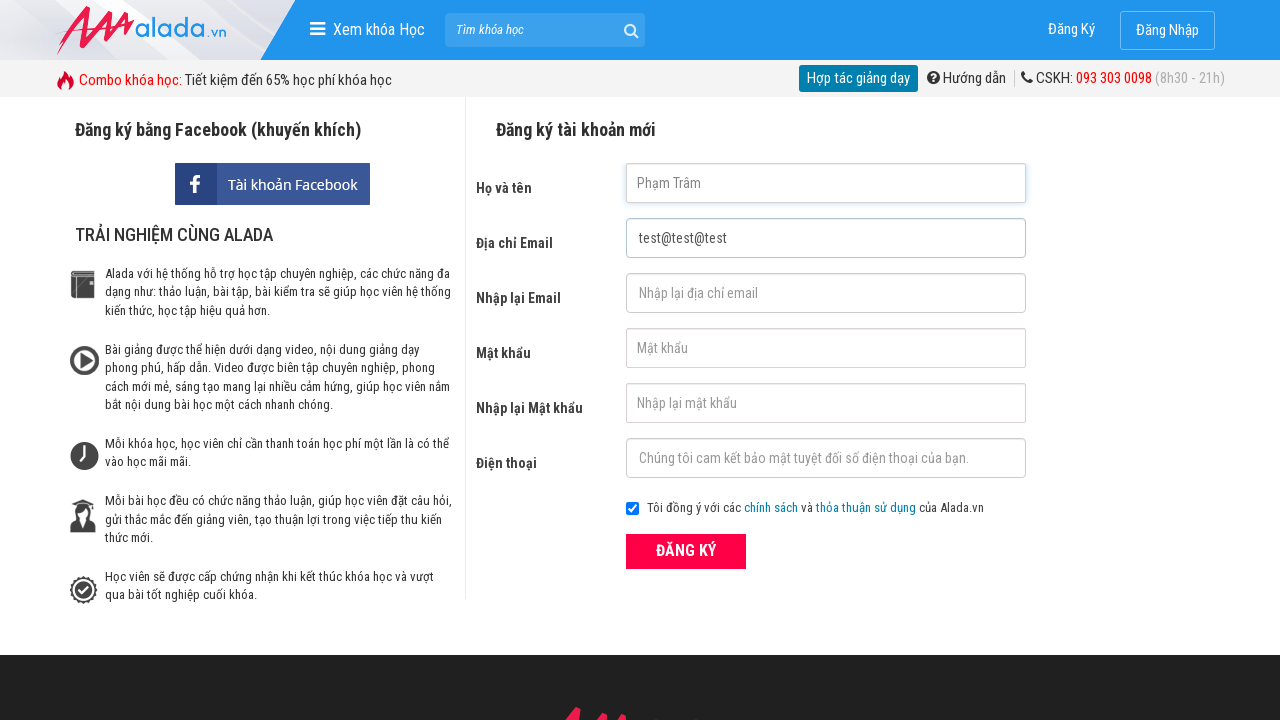

Filled confirm email field with 'test@test@test' on #txtCEmail
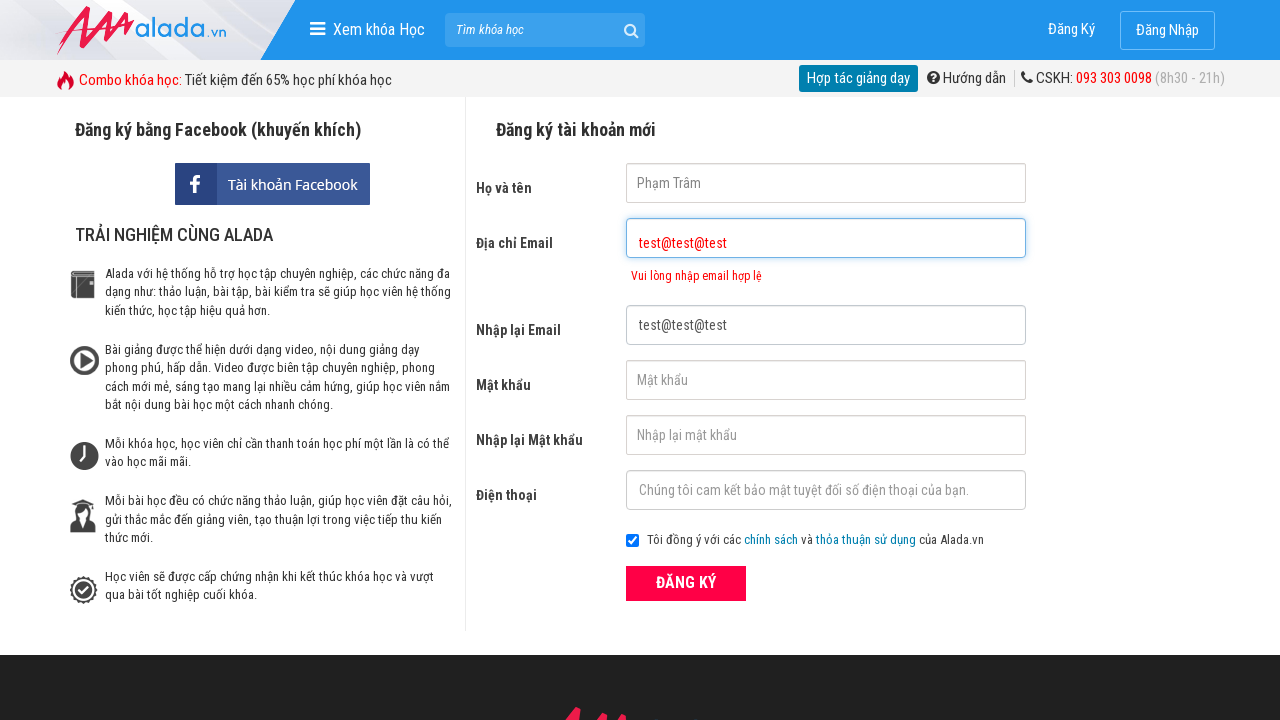

Filled password field with 'abcd1234' on #txtPassword
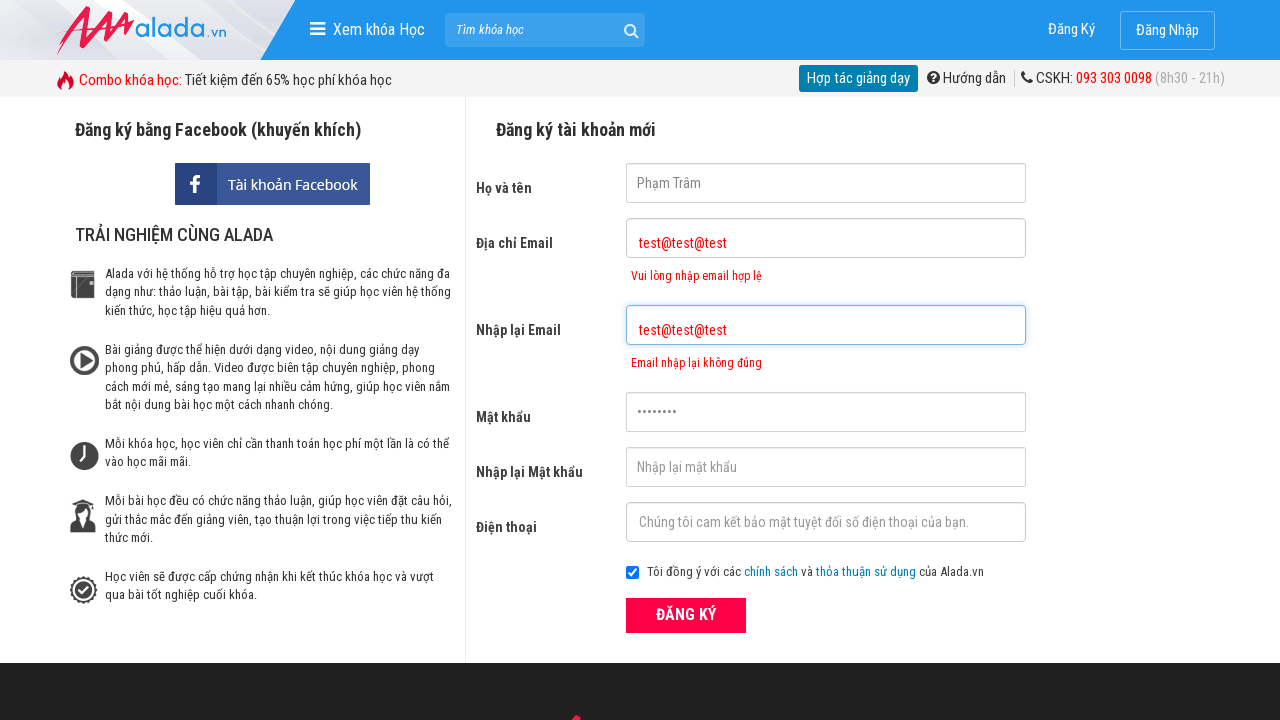

Filled confirm password field with 'abcd1234' on #txtCPassword
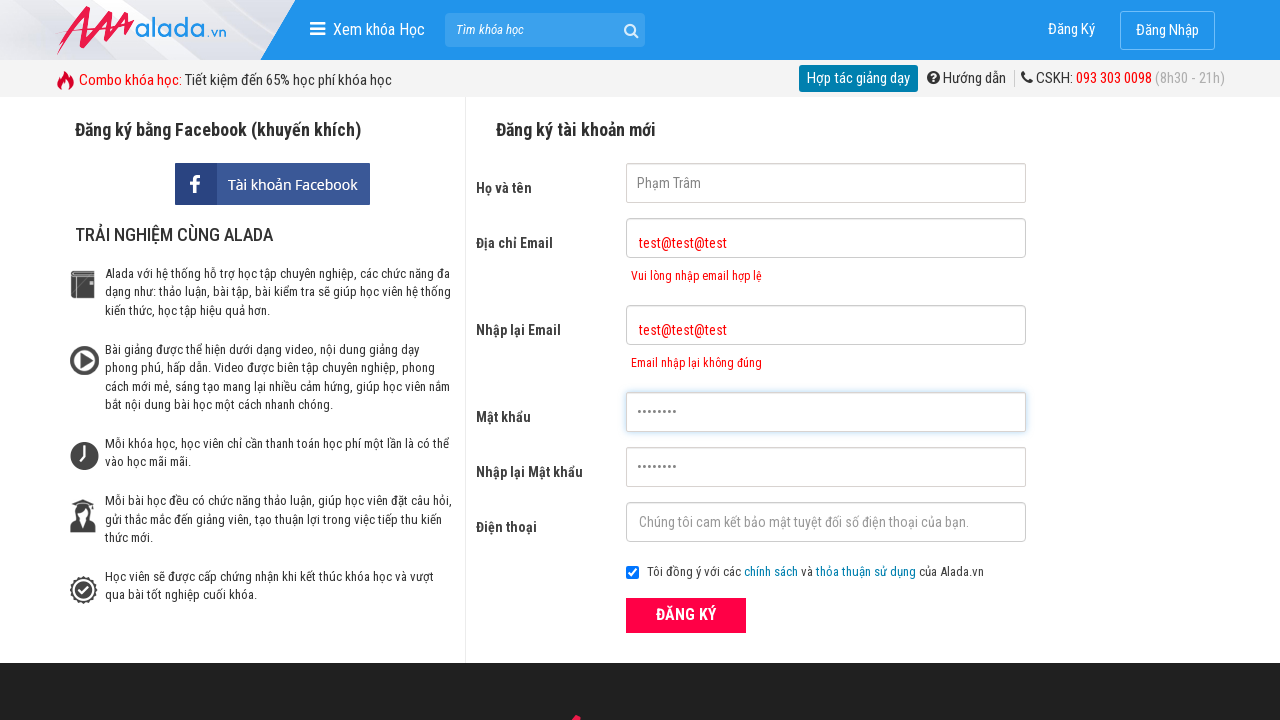

Filled phone number field with '0900000000' on #txtPhone
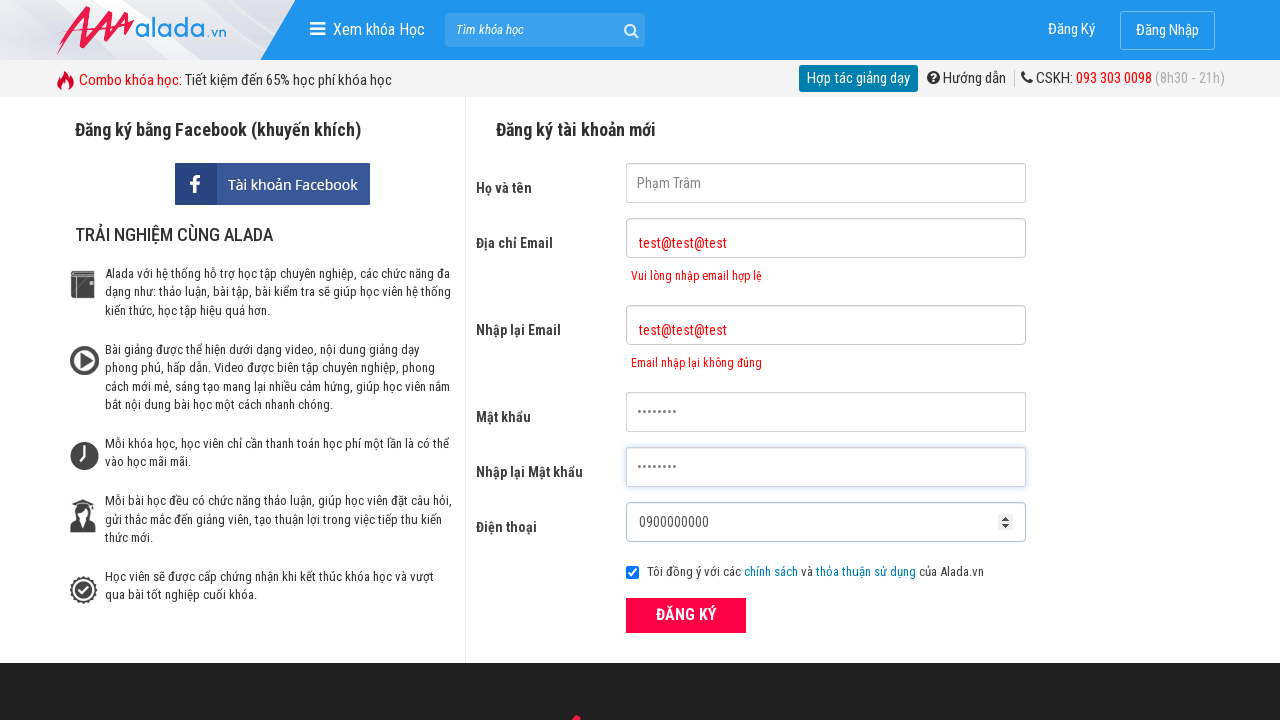

Clicked ĐĂNG KÝ (Register) button at (686, 615) on xpath=//form[@id='frmLogin']//button[text()='ĐĂNG KÝ']
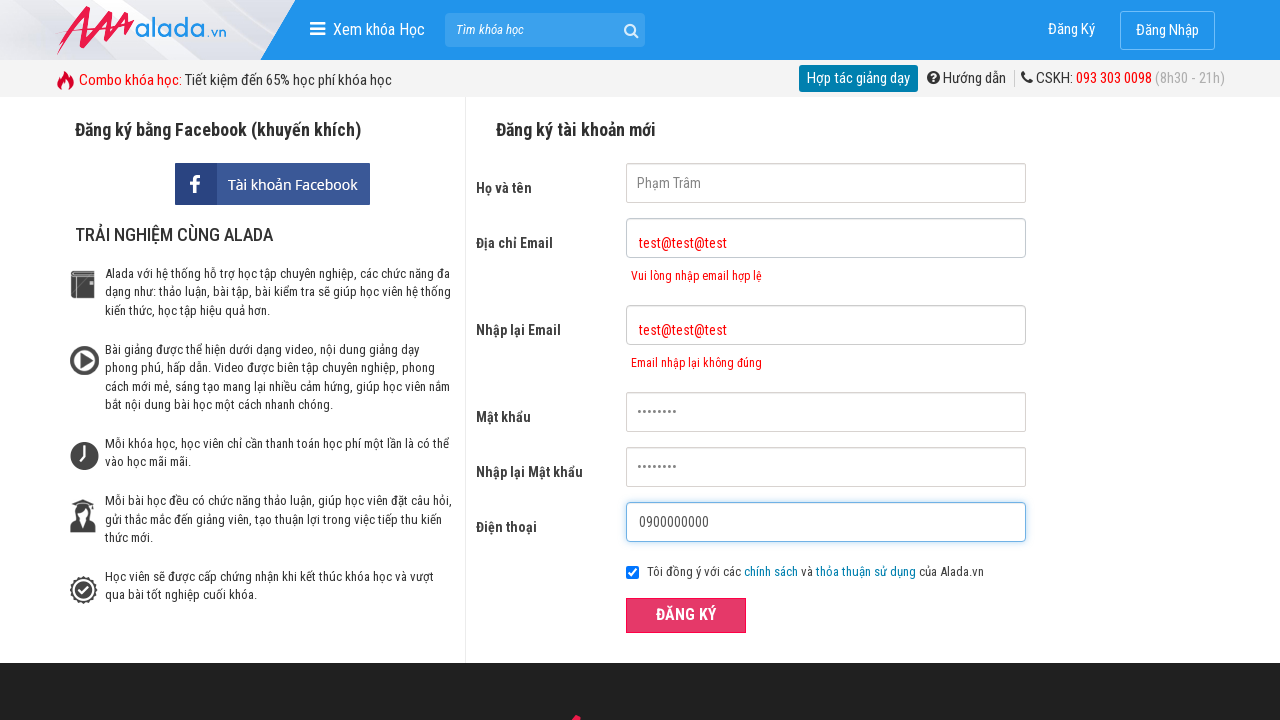

Email error message appeared
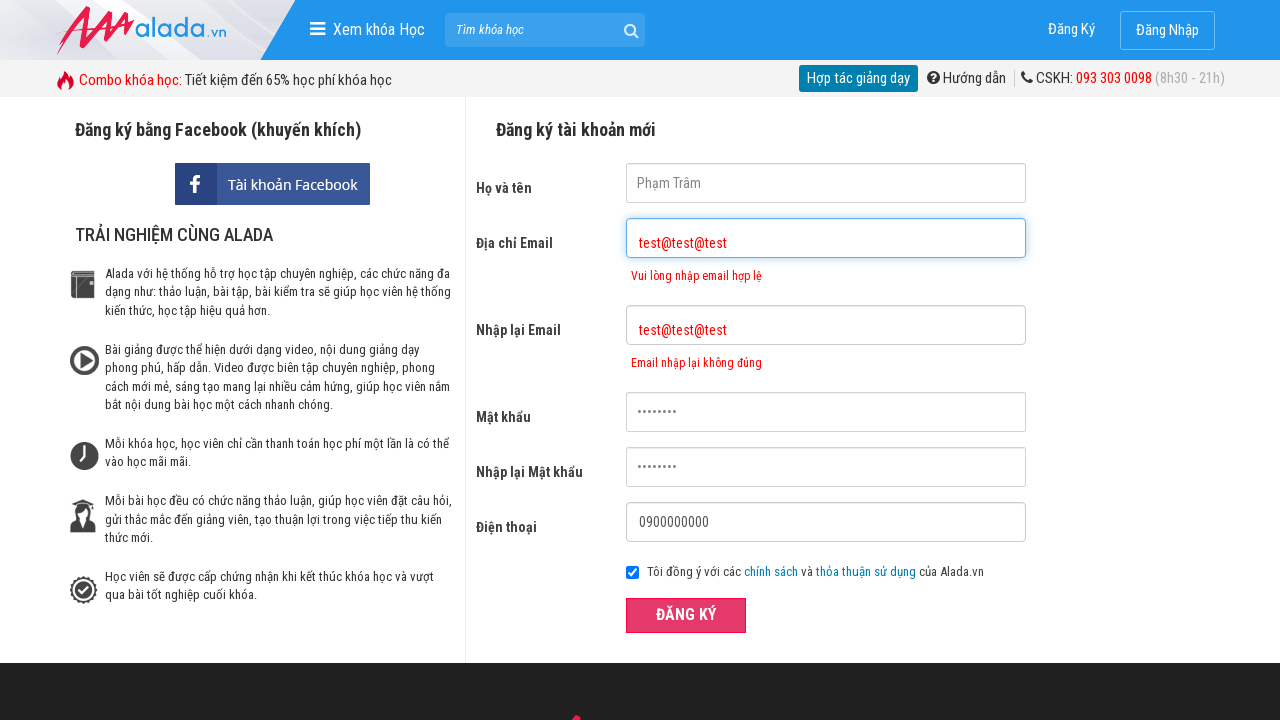

Verified email error message: 'Vui lòng nhập email hợp lệ'
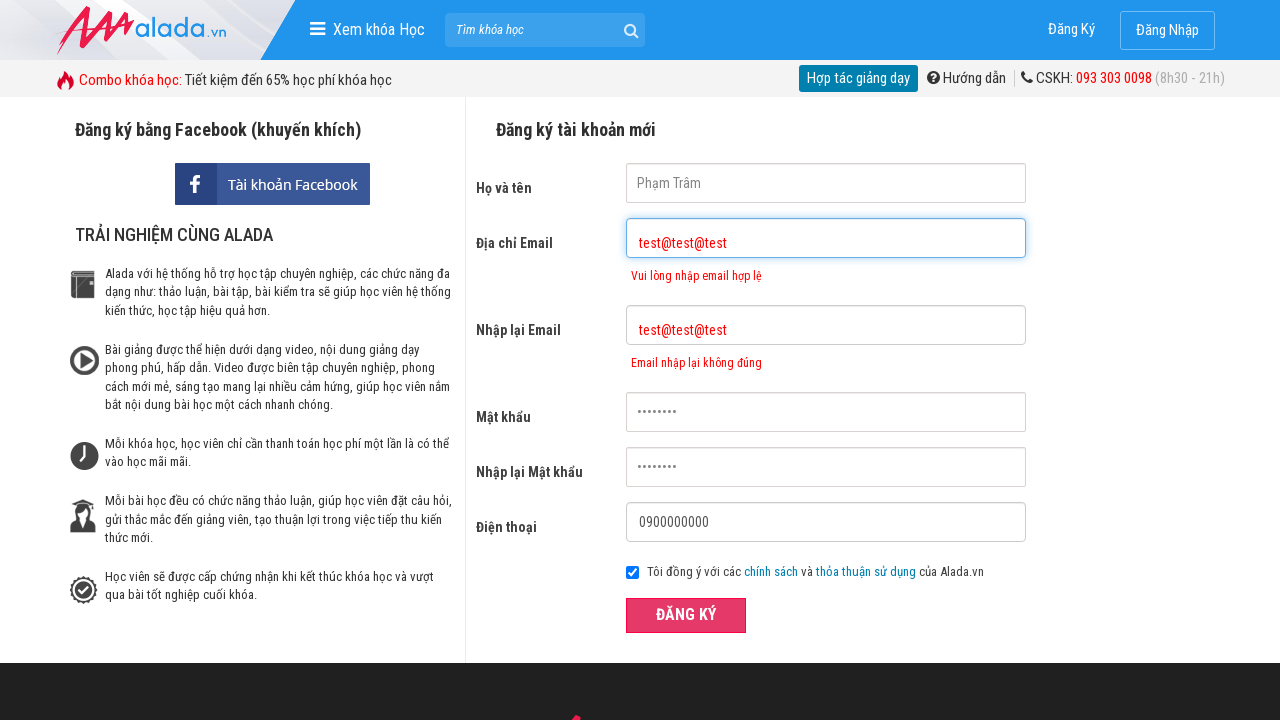

Verified confirm email error message: 'Email nhập lại không đúng'
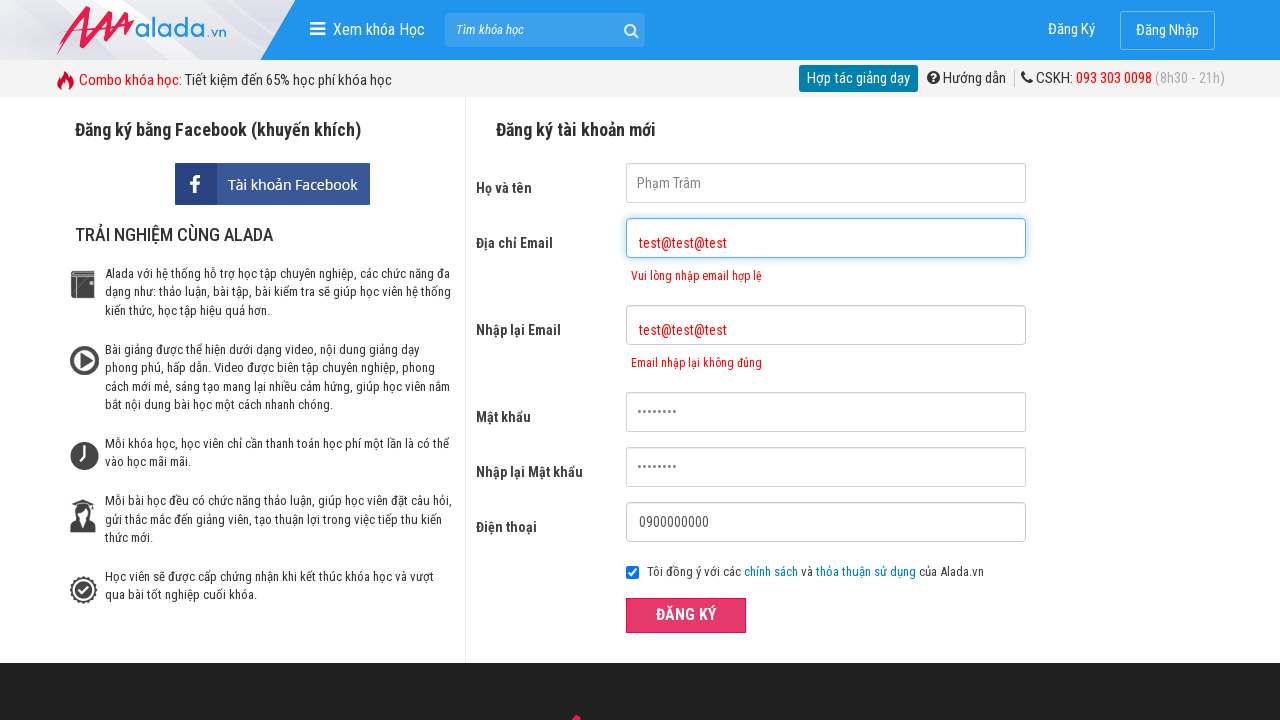

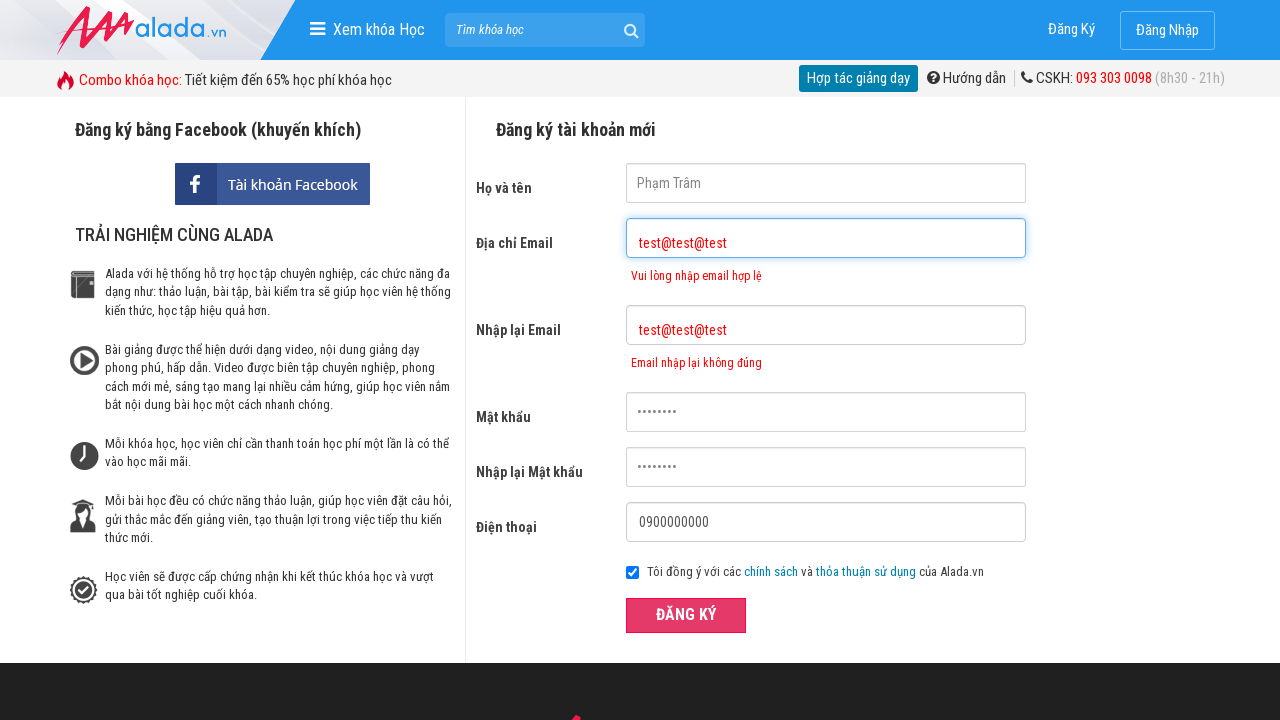